Tests mortgage calculator functionality by clearing the pre-populated purchase price field and entering a new value, then verifying the payment information is displayed

Starting URL: https://www.mlcalc.com

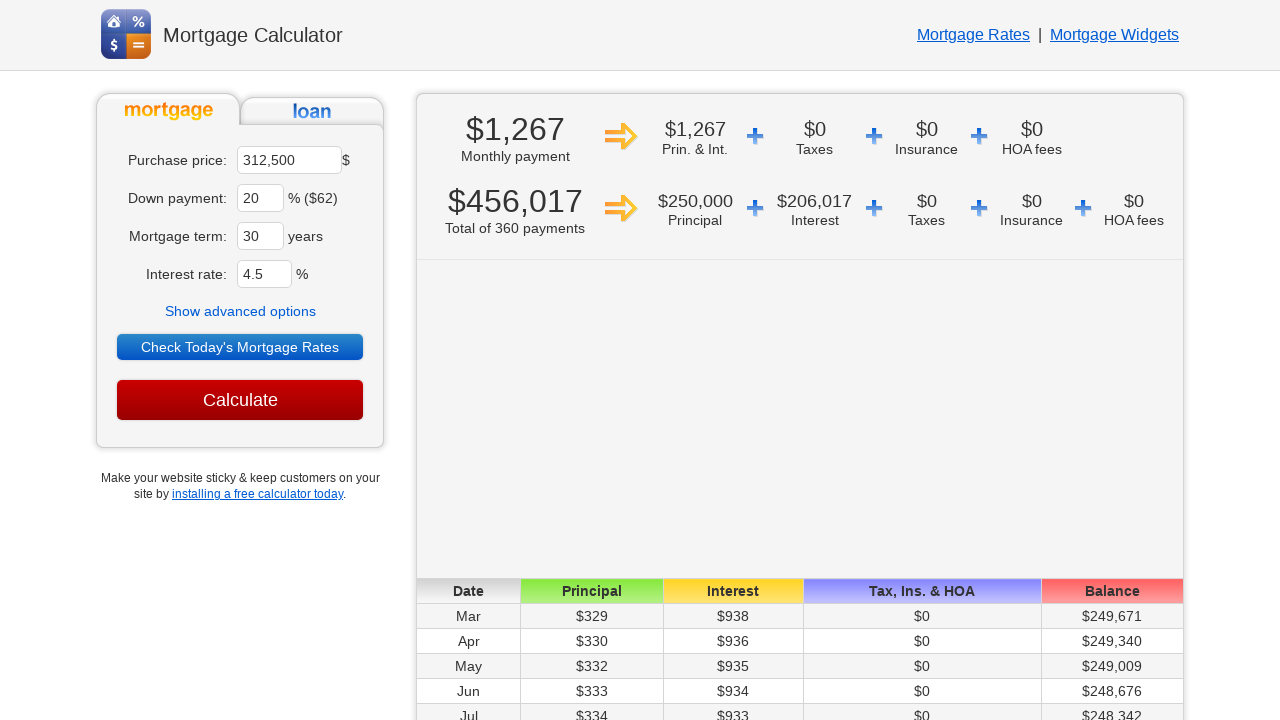

Cleared the purchase price field on input[name='ma']
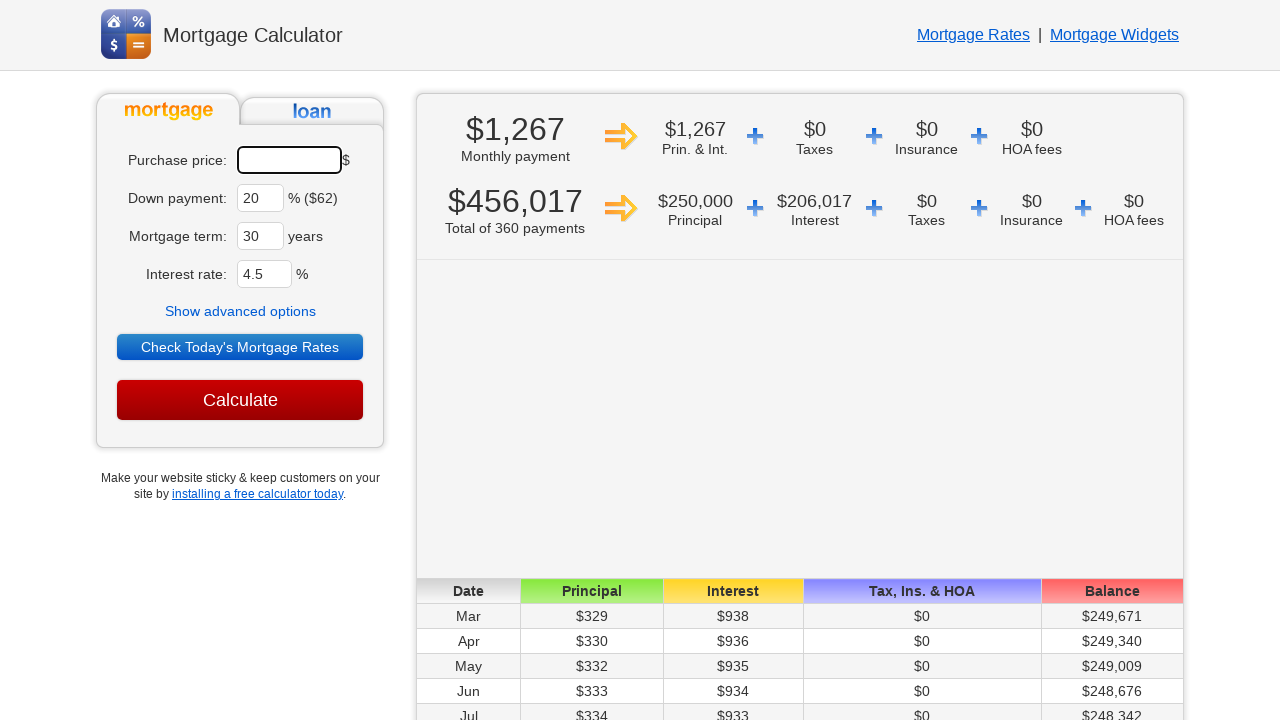

Entered new purchase price value of 250000 on input[name='ma']
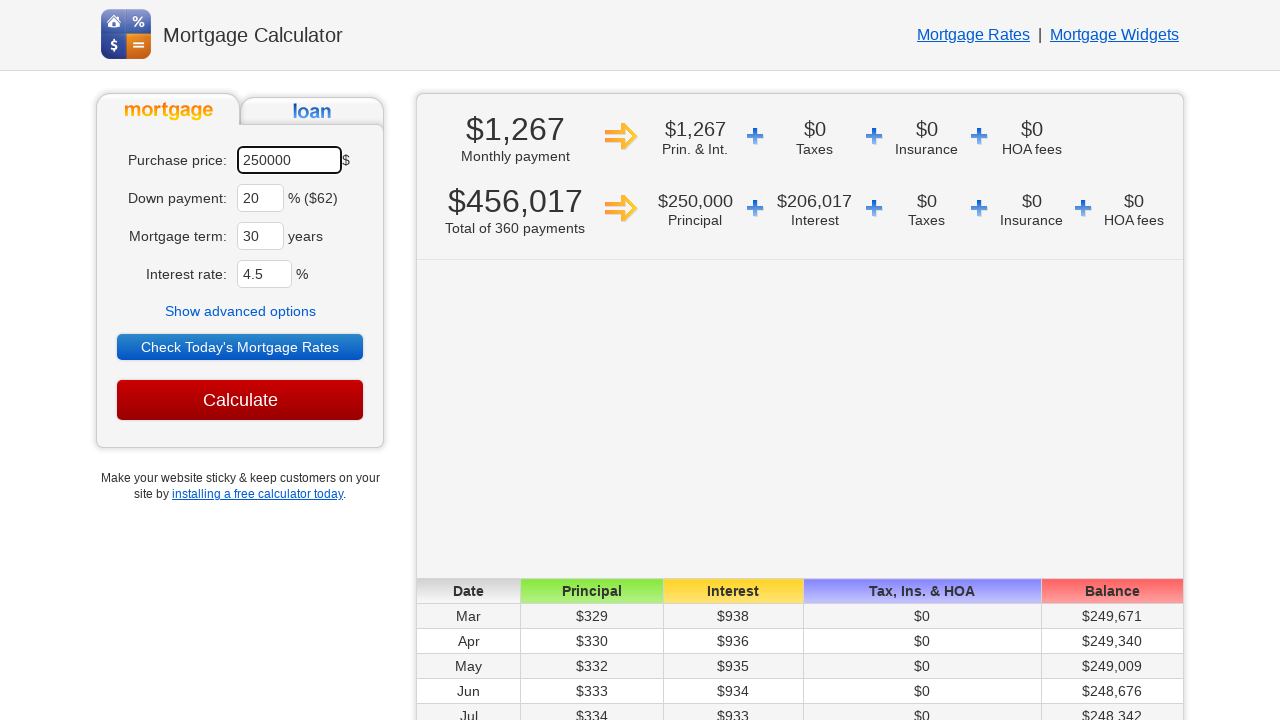

Payment information results displayed
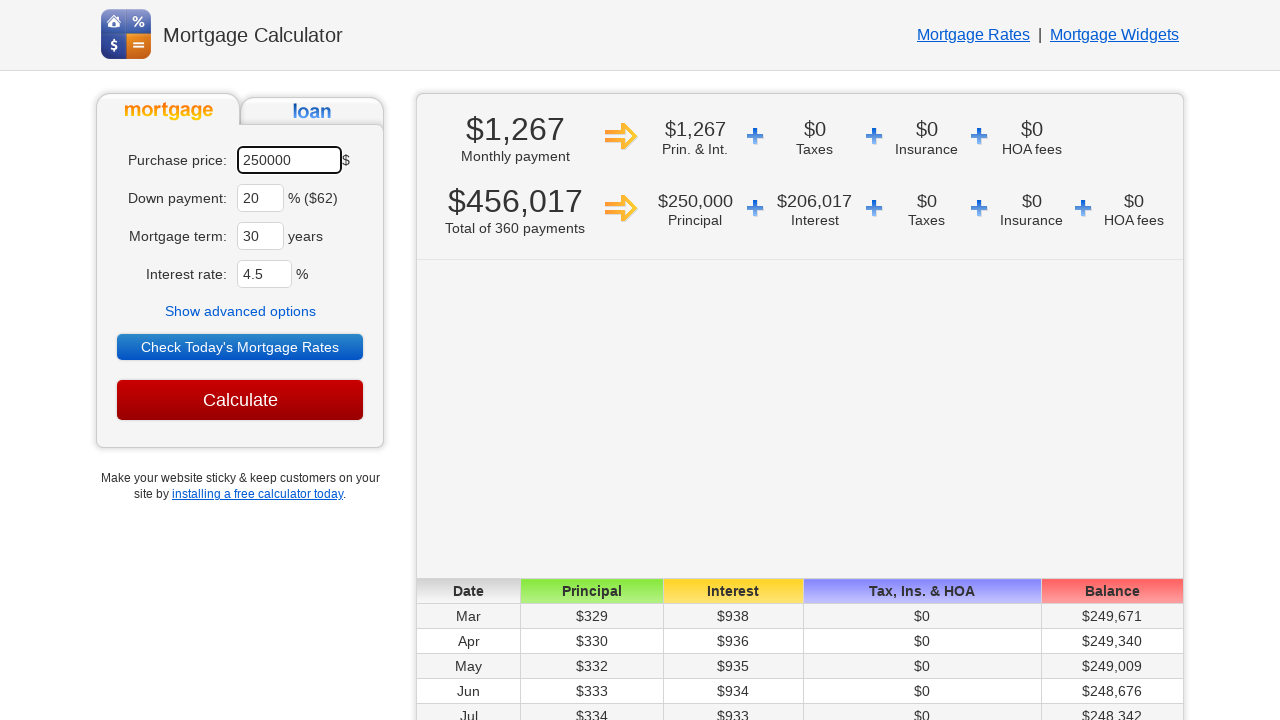

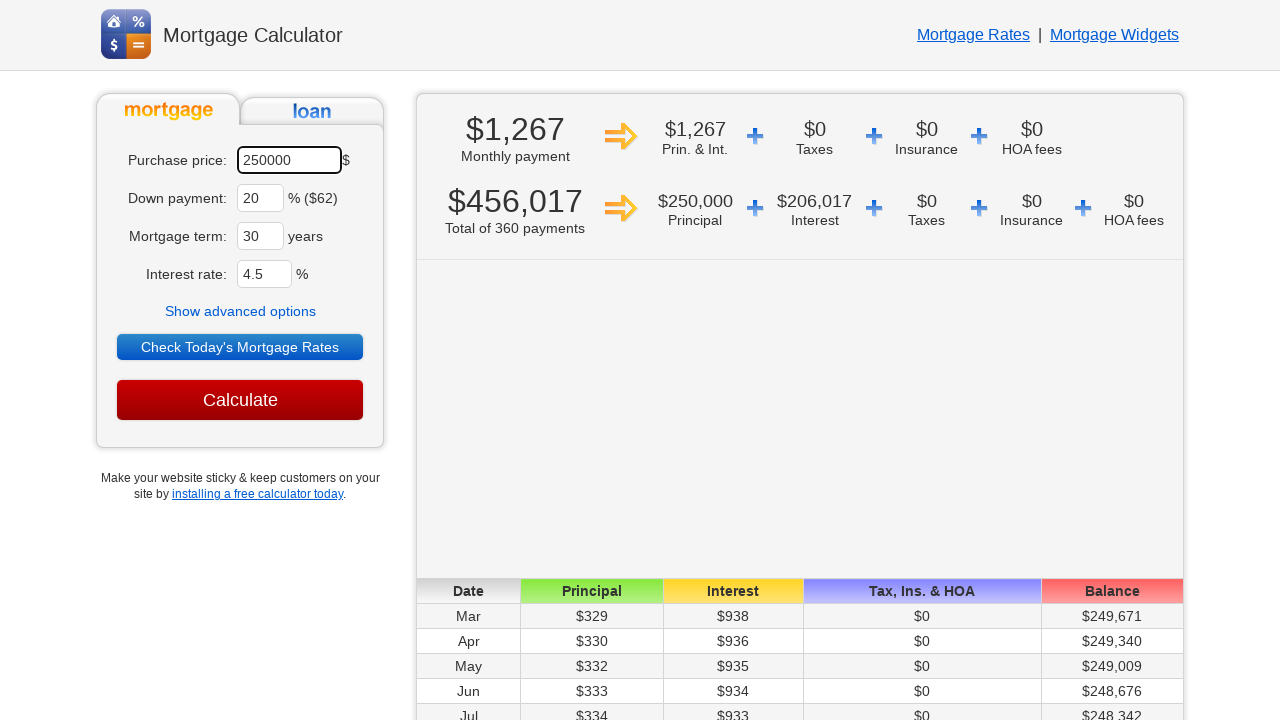